Tests multiple window handling by clicking a link that opens a new window, then switching between the original and new windows and verifying the correct window is in focus by checking page titles.

Starting URL: https://the-internet.herokuapp.com/windows

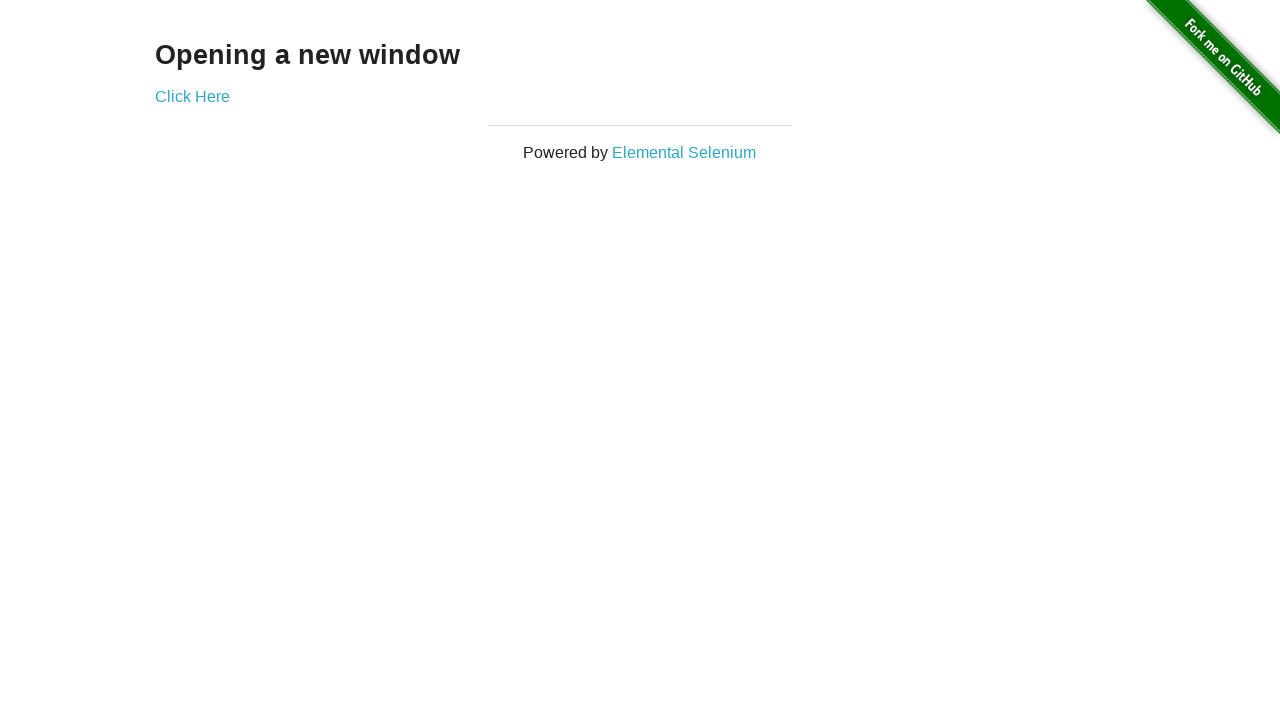

Clicked link that opens a new window at (192, 96) on .example a
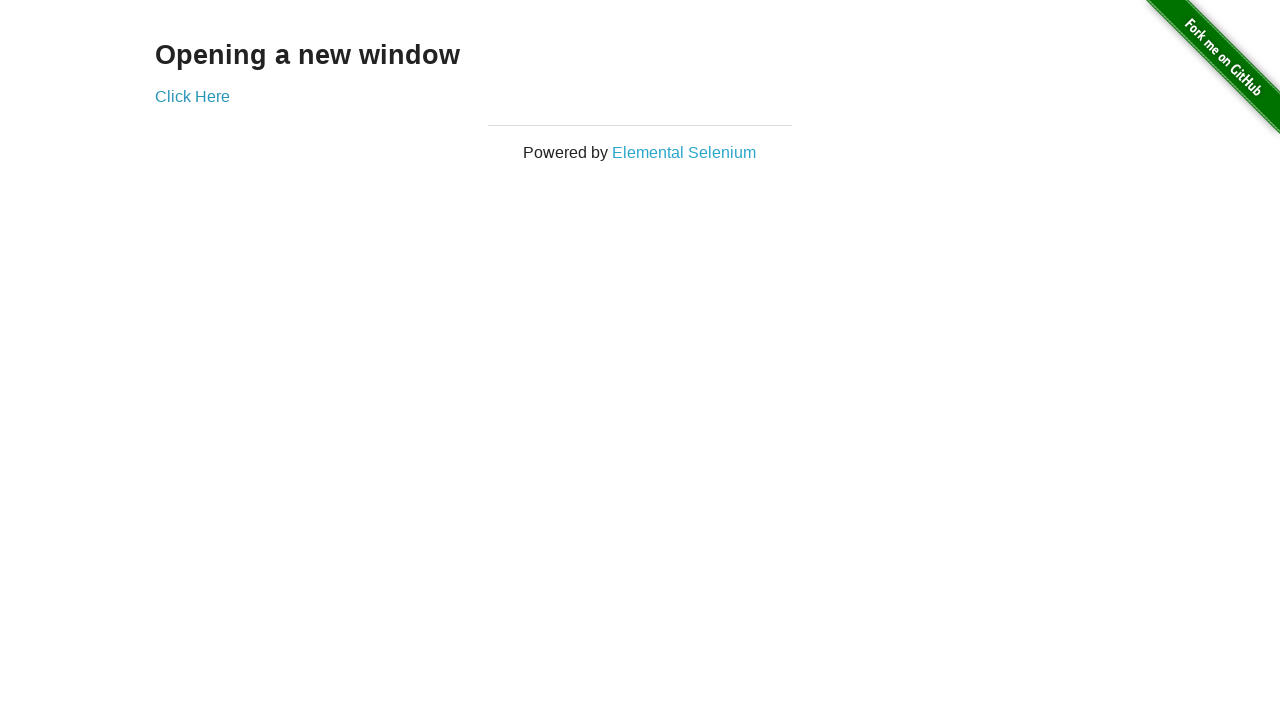

Verified original window title is not 'New Window'
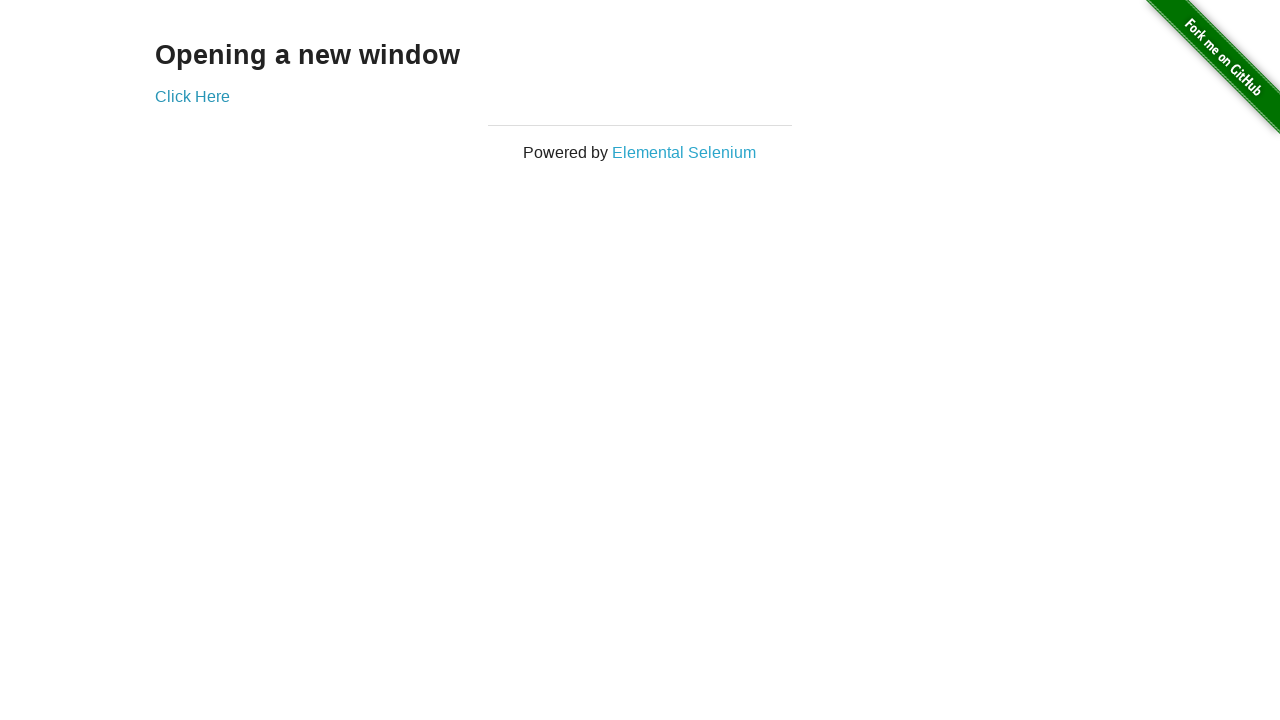

New window loaded
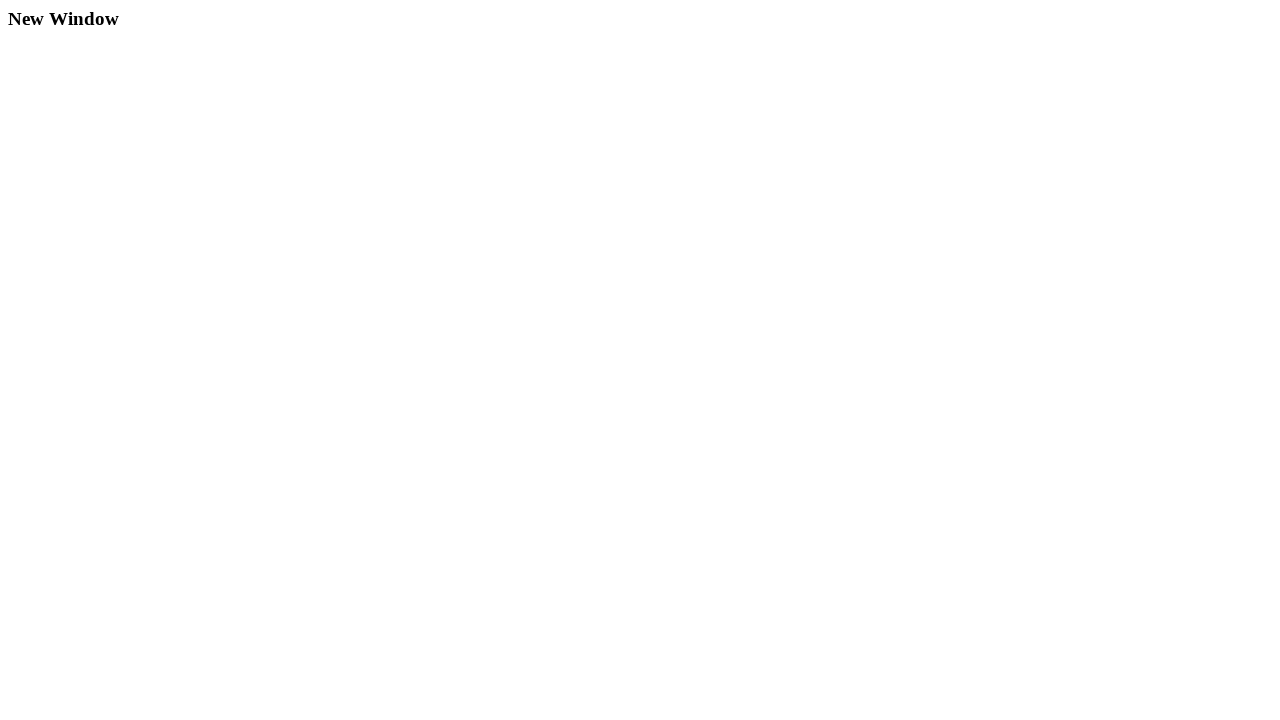

Verified new window title is 'New Window'
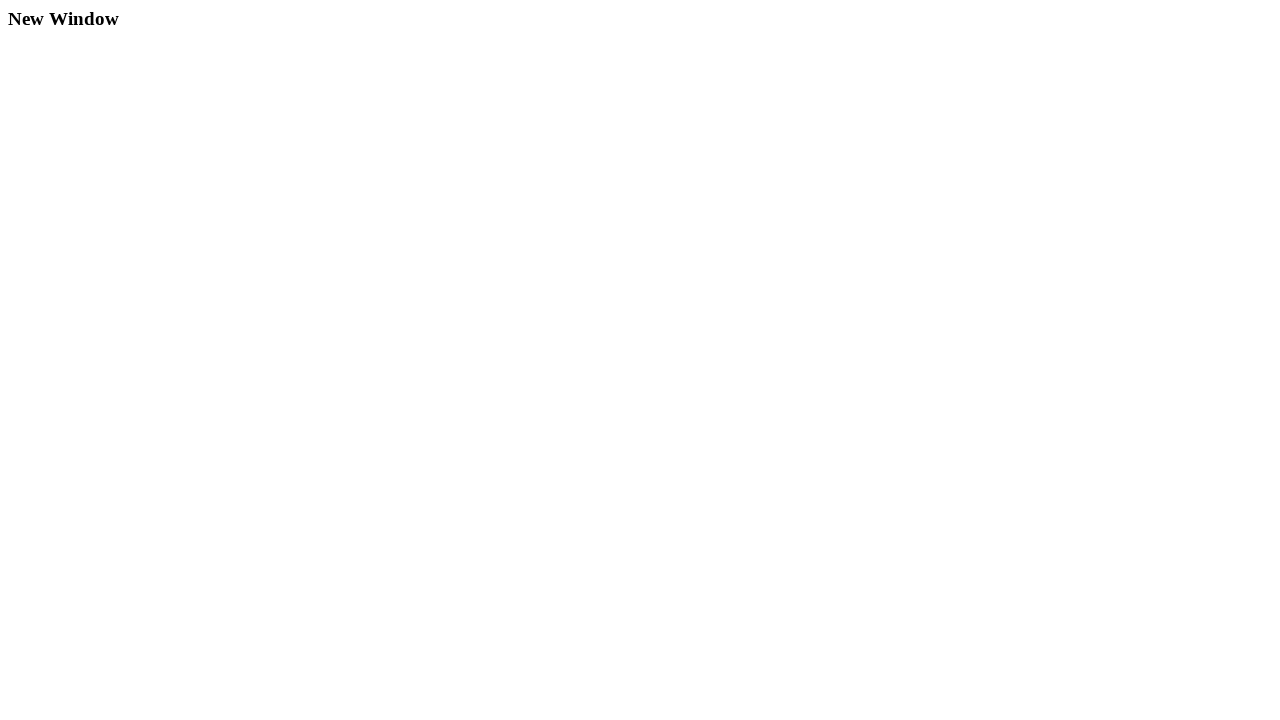

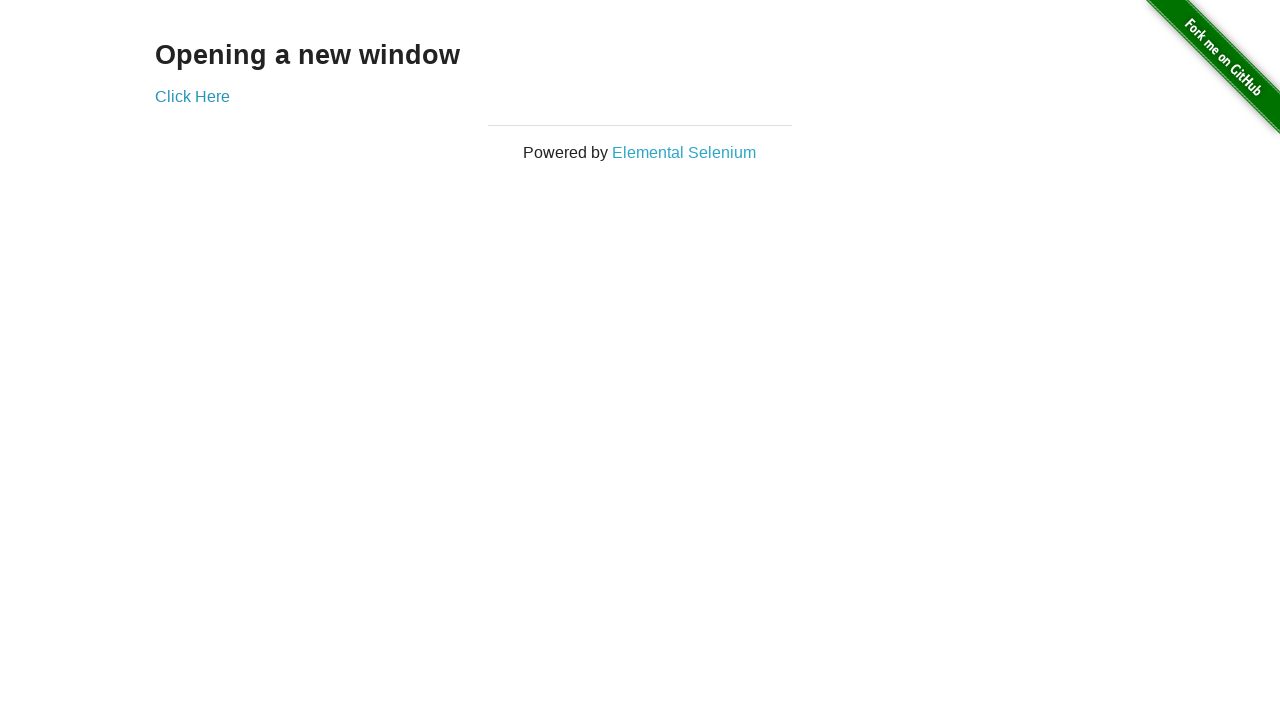